Tests window handling functionality by opening a new window and switching between parent and child windows

Starting URL: https://chandanachaitanya.github.io/selenium-practice-site/?languages=Java&enterText=

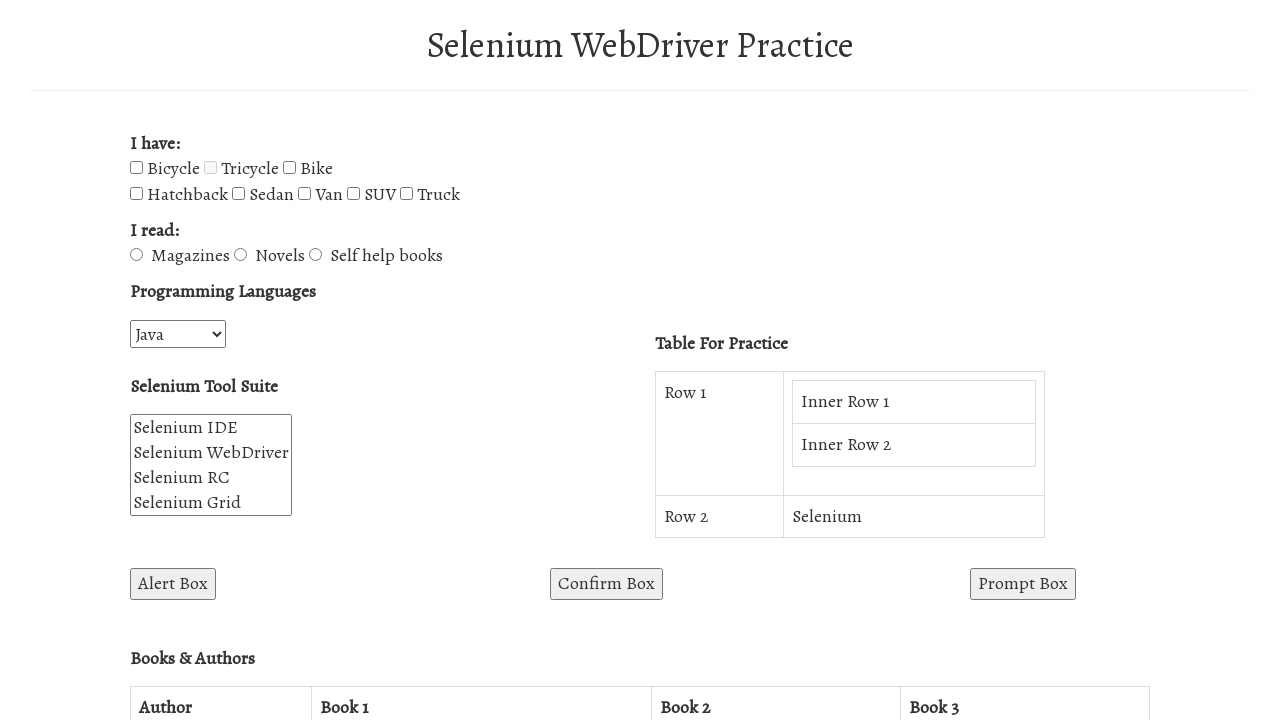

Clicked button to open new window at (278, 360) on #win1
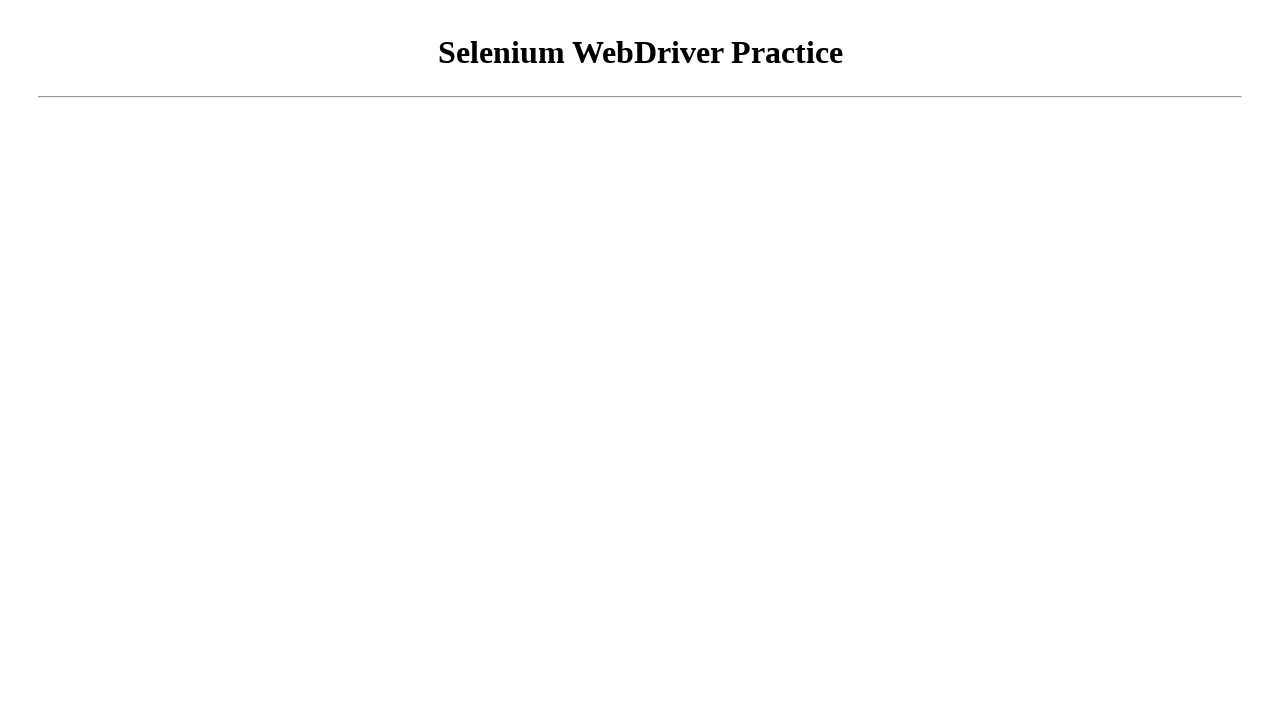

Retrieved all window contexts
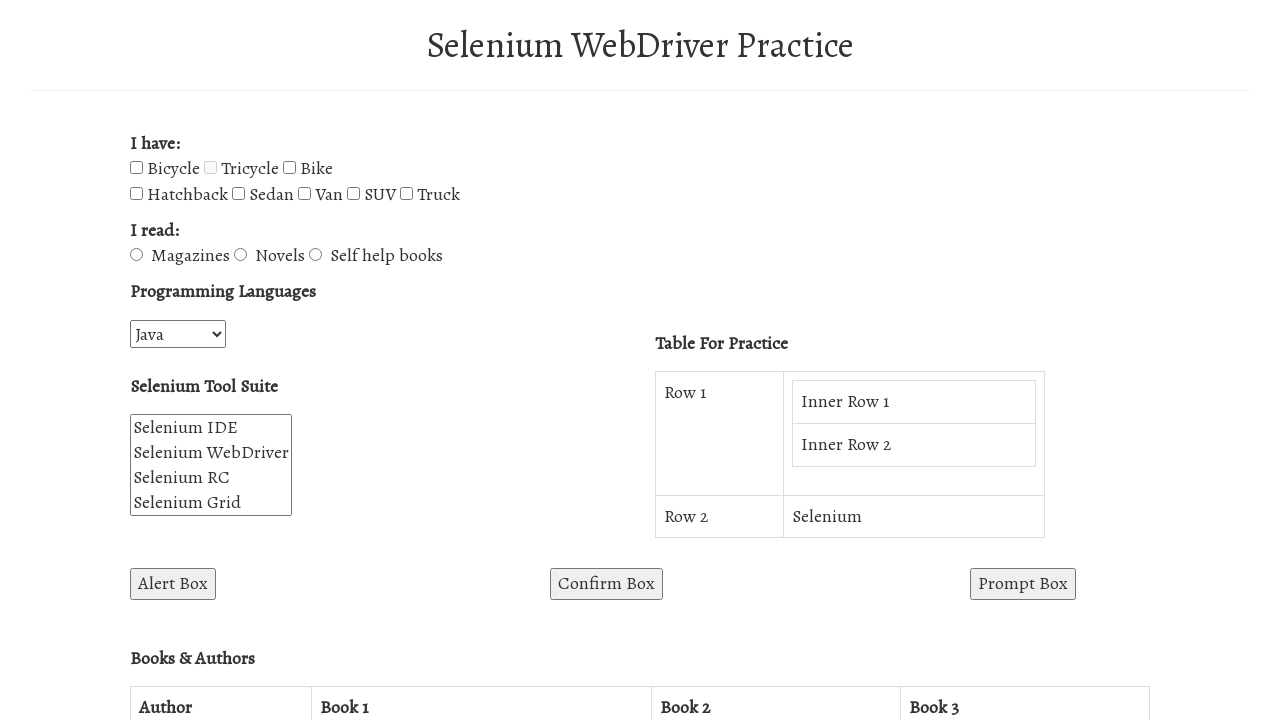

Switched focus to a window
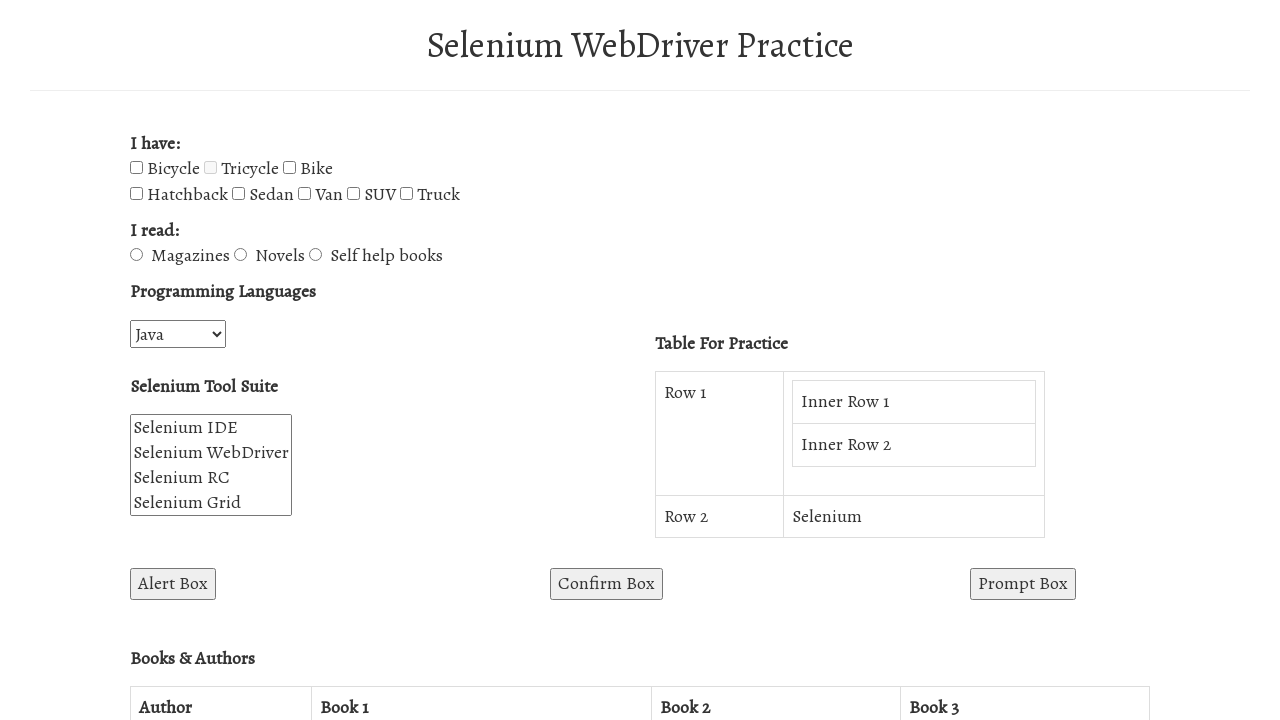

Switched focus to a window
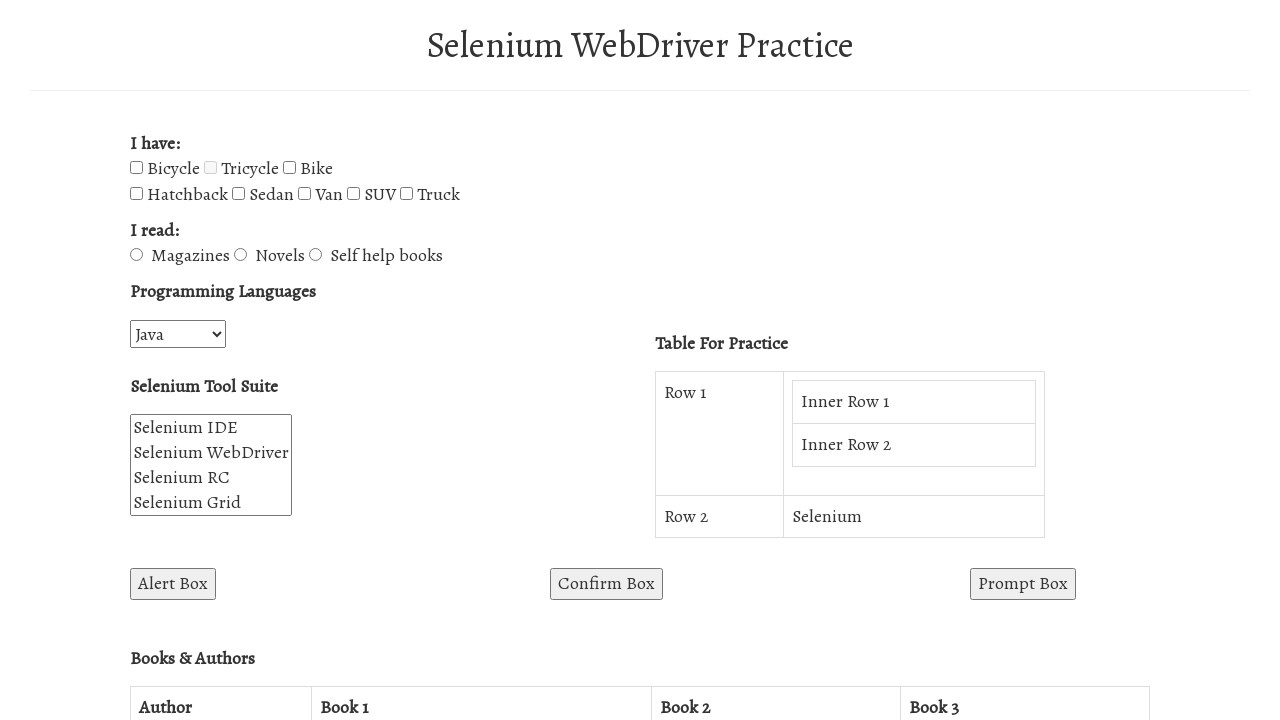

Returned focus to original window
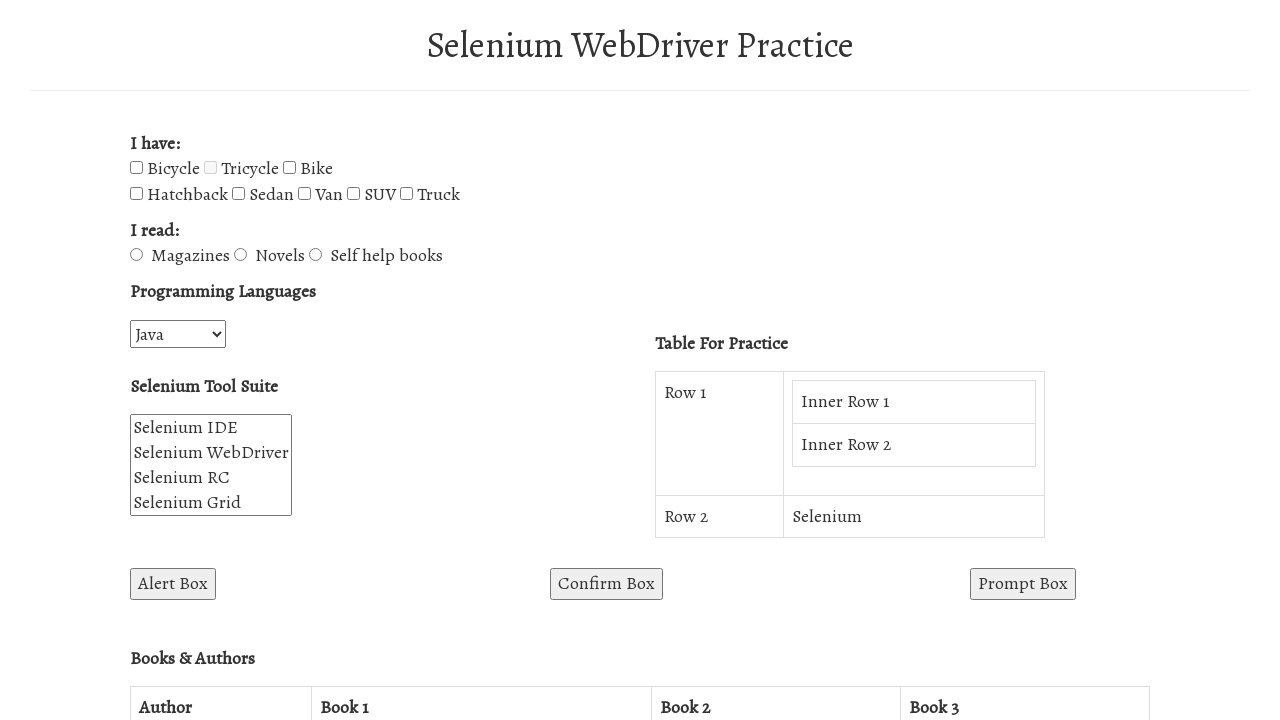

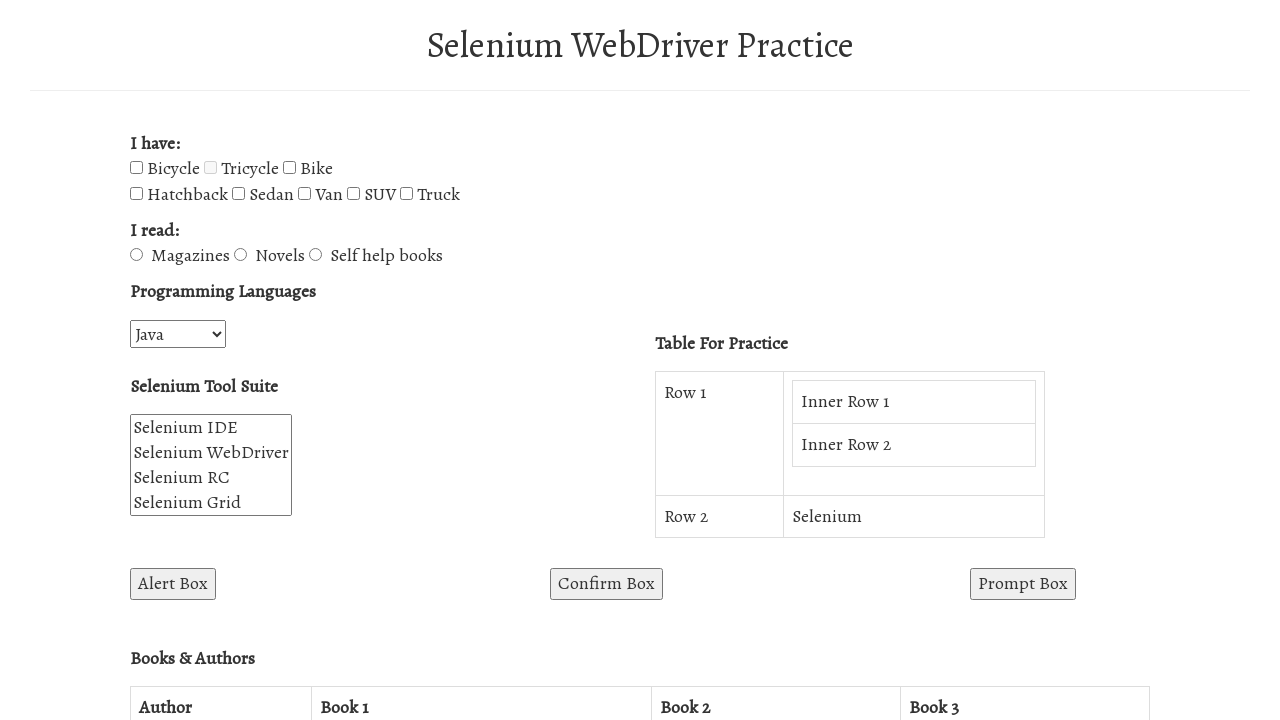